Tests dropdown selection functionality by selecting options using visible text and index methods on a practice automation page

Starting URL: https://www.rahulshettyacademy.com/AutomationPractice/

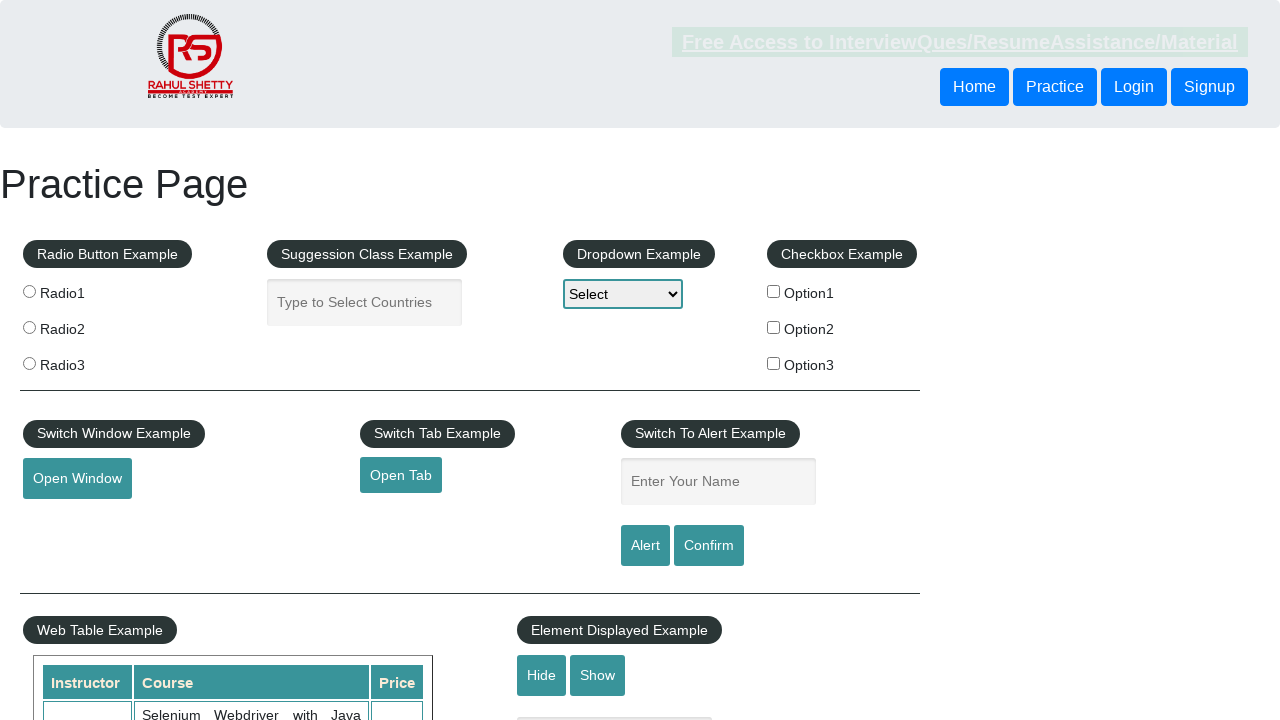

Selected 'Option1' from dropdown using visible text on #dropdown-class-example
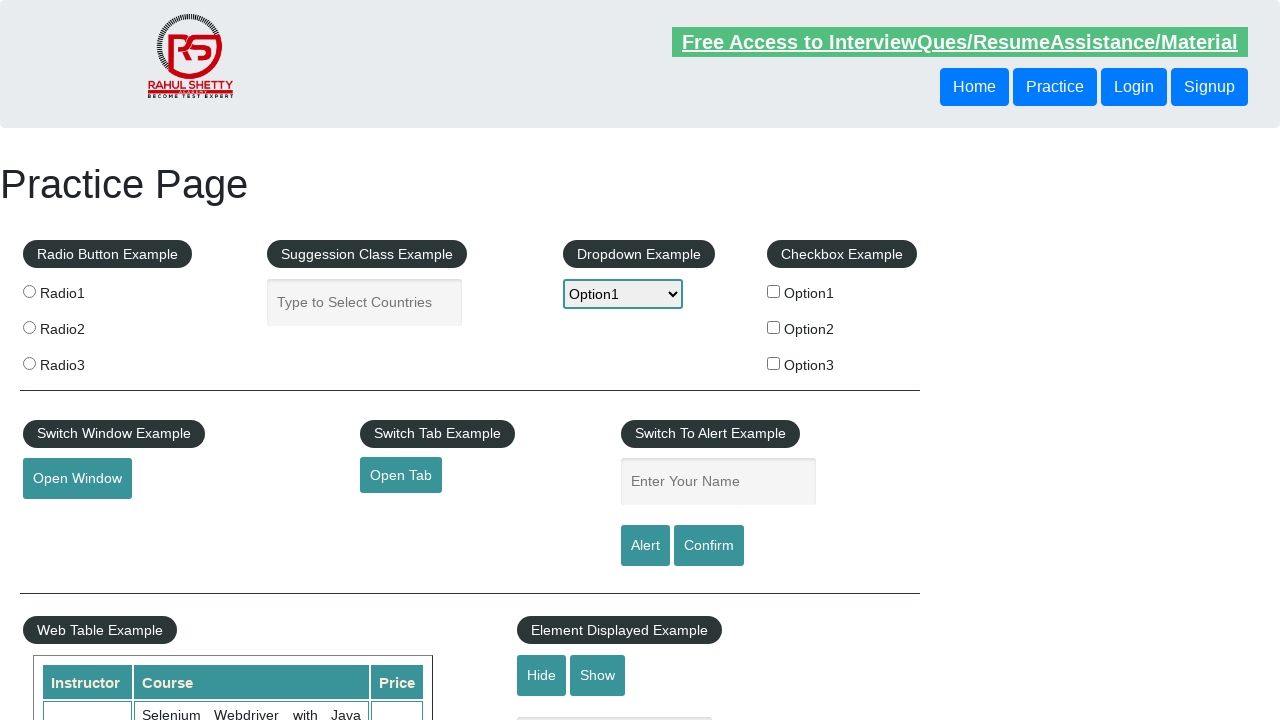

Selected dropdown option at index 2 (Option2) on #dropdown-class-example
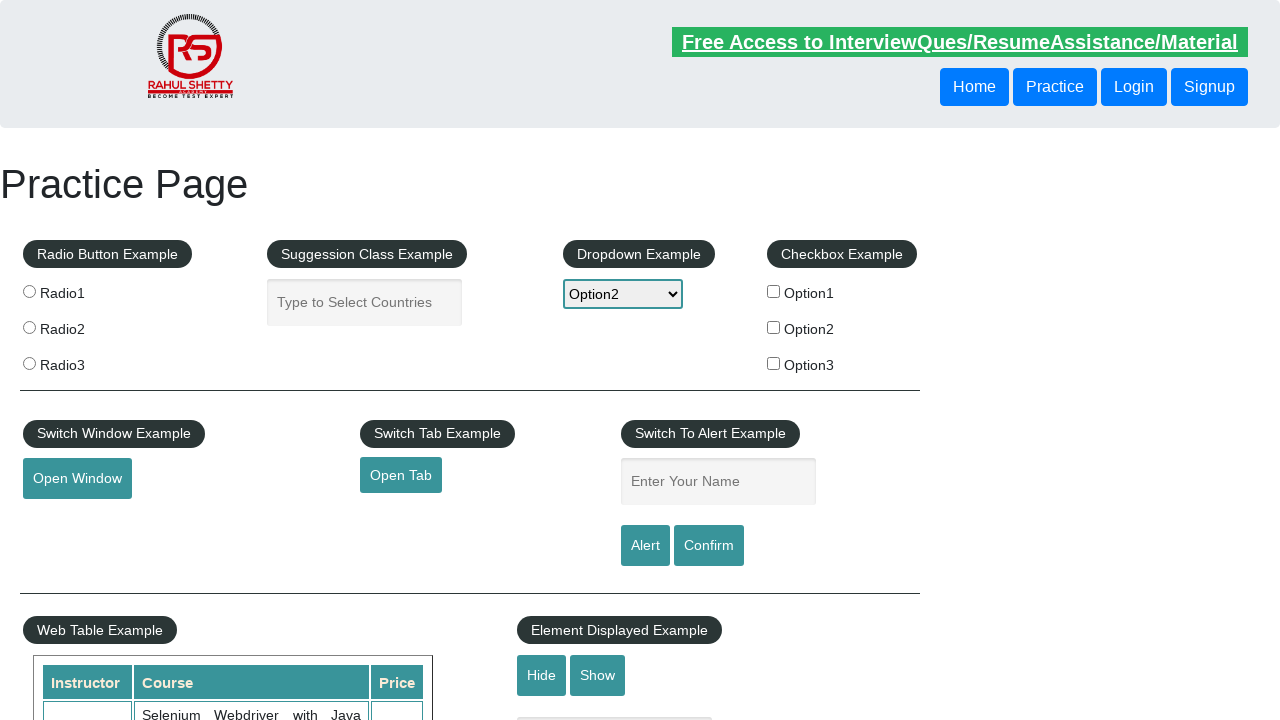

Selected 'Option3' from dropdown using visible text on #dropdown-class-example
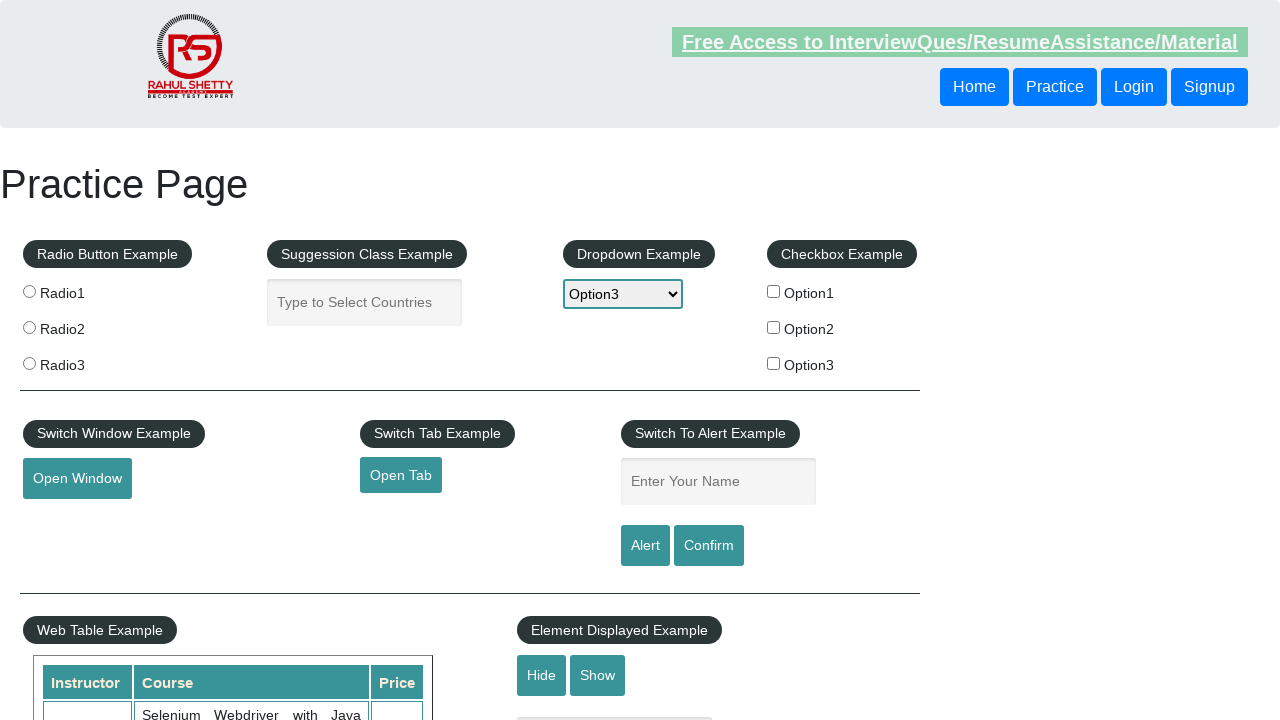

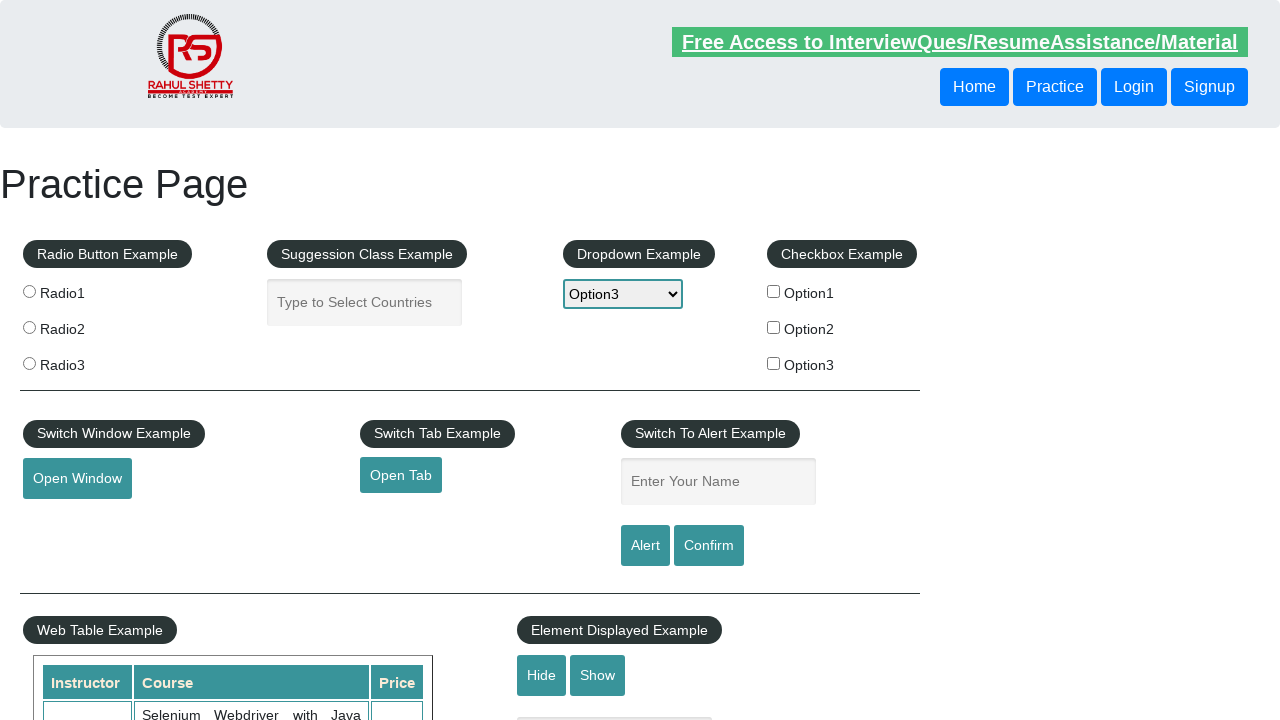